Tests keyboard input functionality by clicking on a name field, entering text, and clicking a button on the Formy keypress practice page

Starting URL: https://formy-project.herokuapp.com/keypress

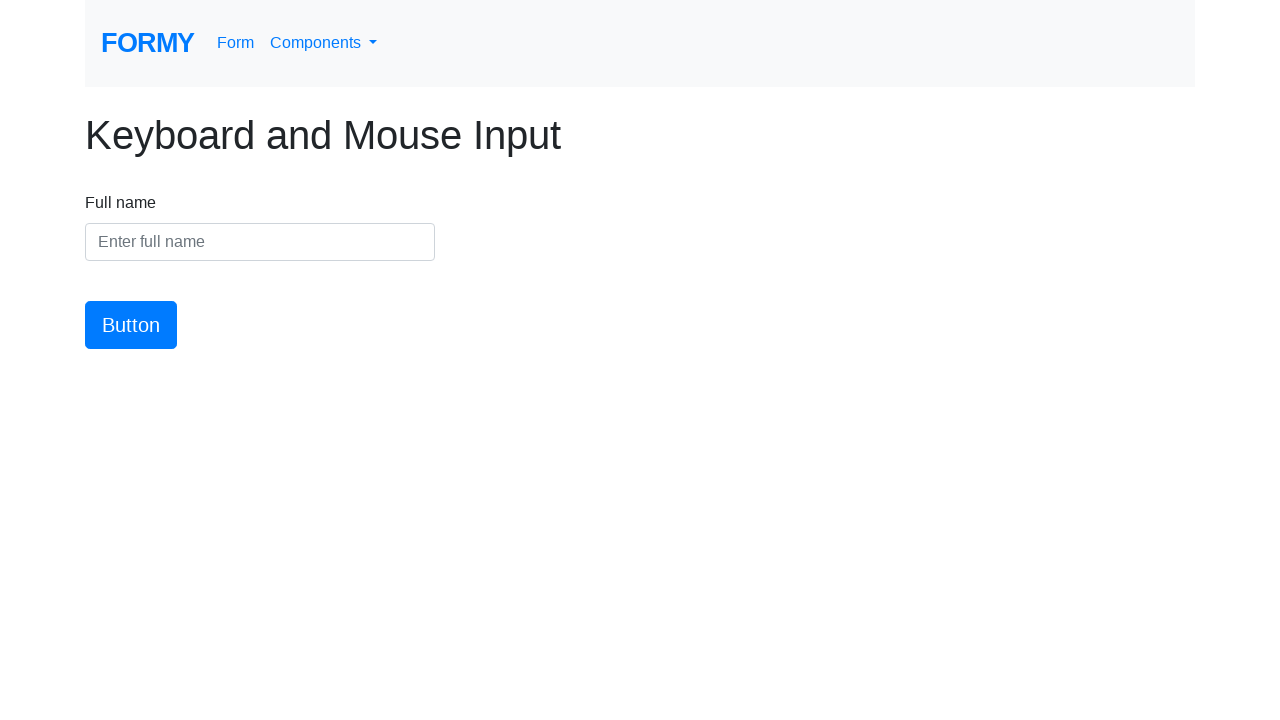

Clicked on the name input field at (260, 242) on #name
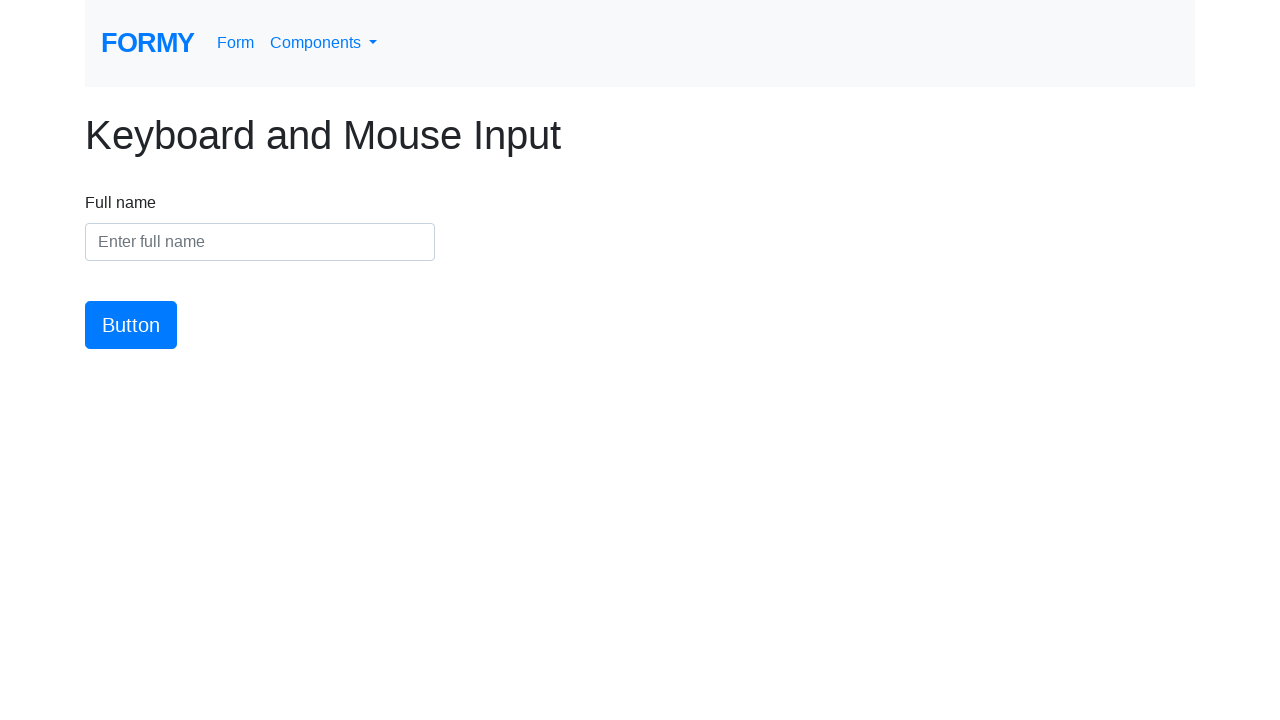

Entered 'TestName' into the name field on #name
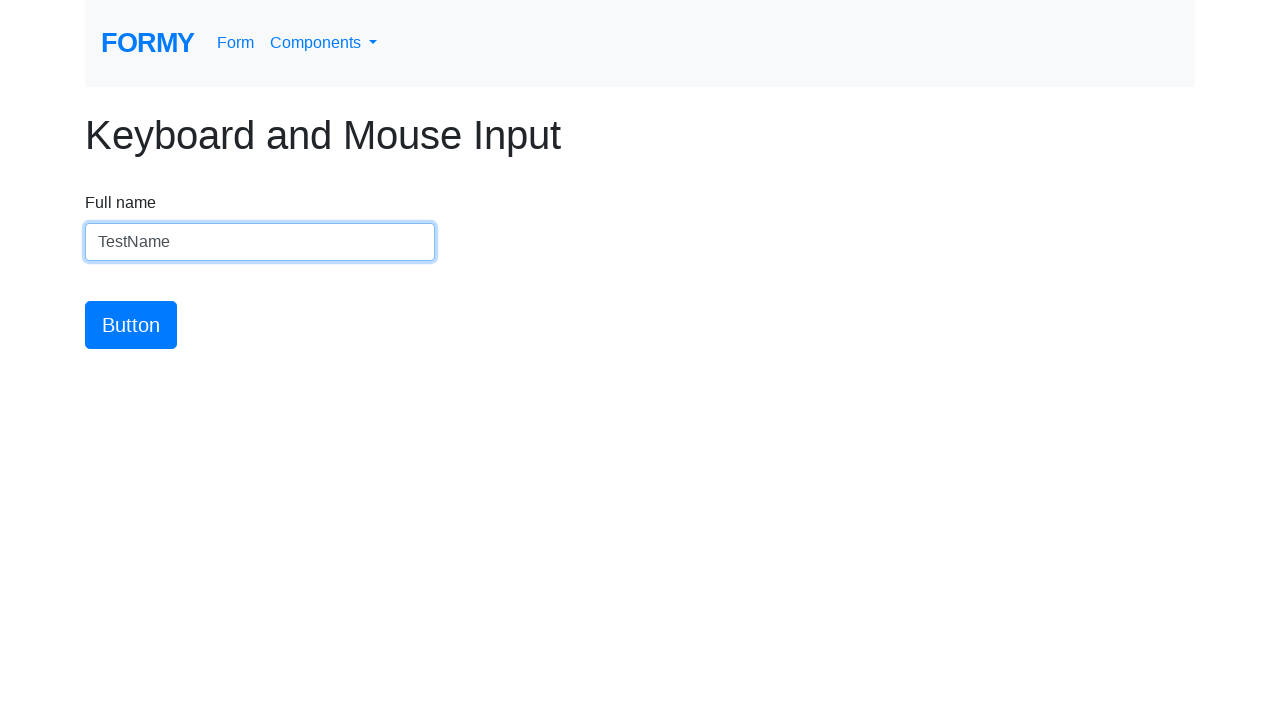

Clicked the submit button at (131, 325) on #button
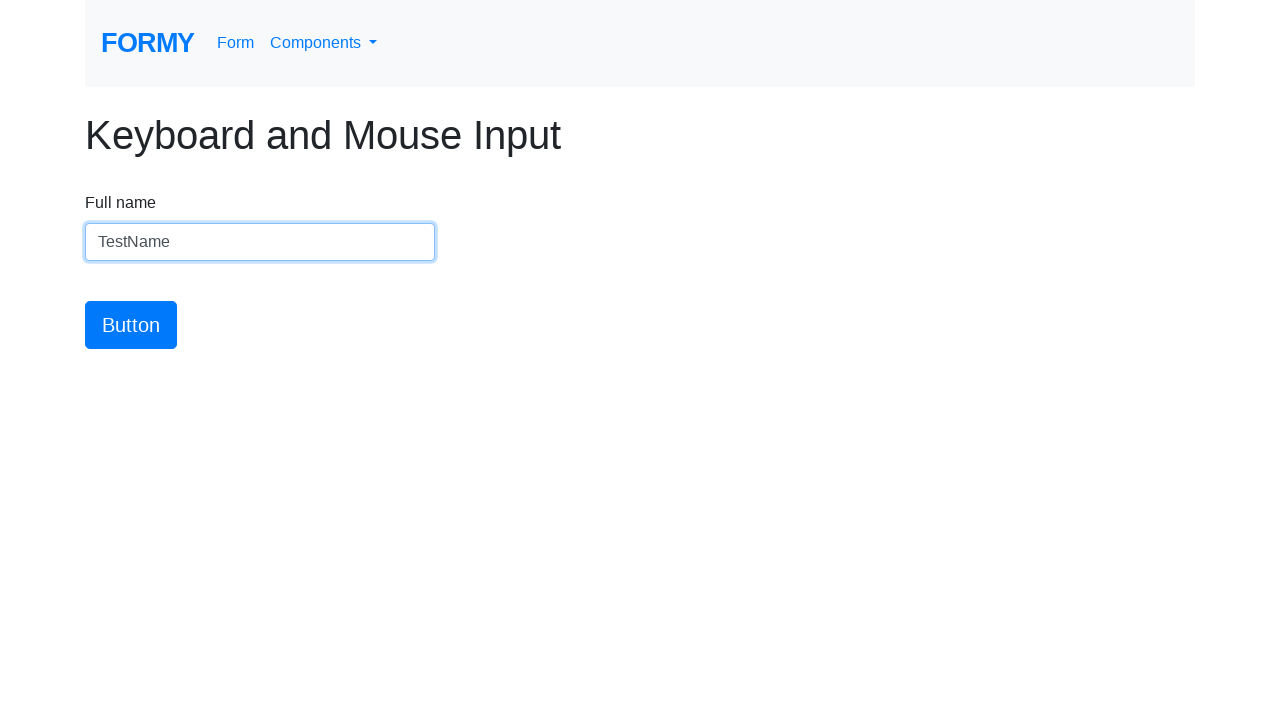

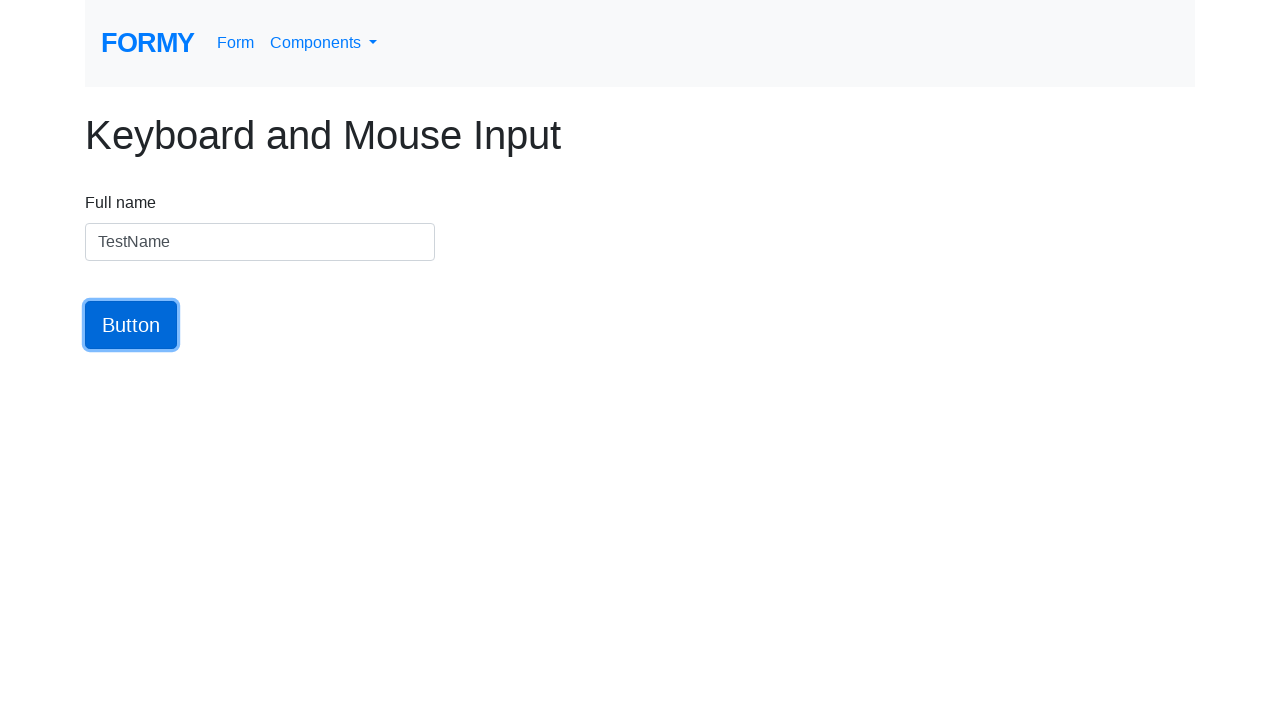